Tests multiple window handling by clicking social media links and managing window switching, closing all windows except Facebook

Starting URL: https://opensource-demo.orangehrmlive.com/web/index.php/auth/login

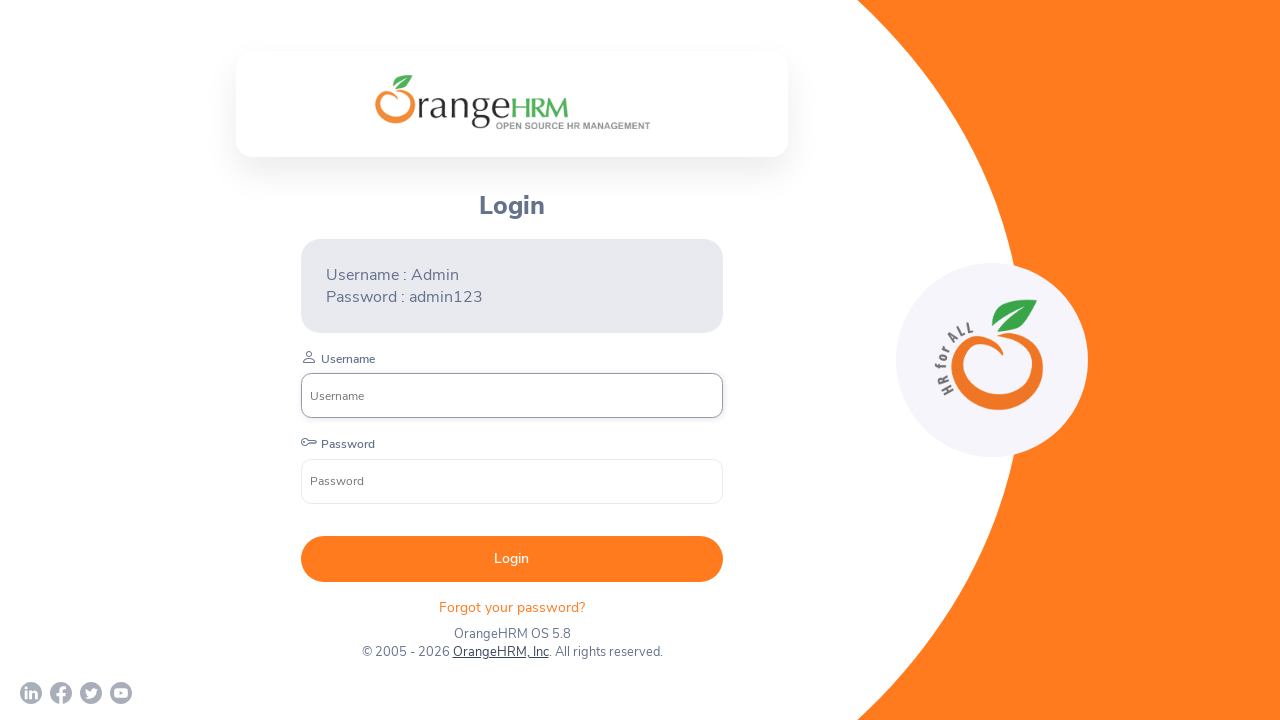

Clicked LinkedIn social media link and new window opened at (31, 693) on xpath=//div[@class='orangehrm-login-footer-sm']/a[1]
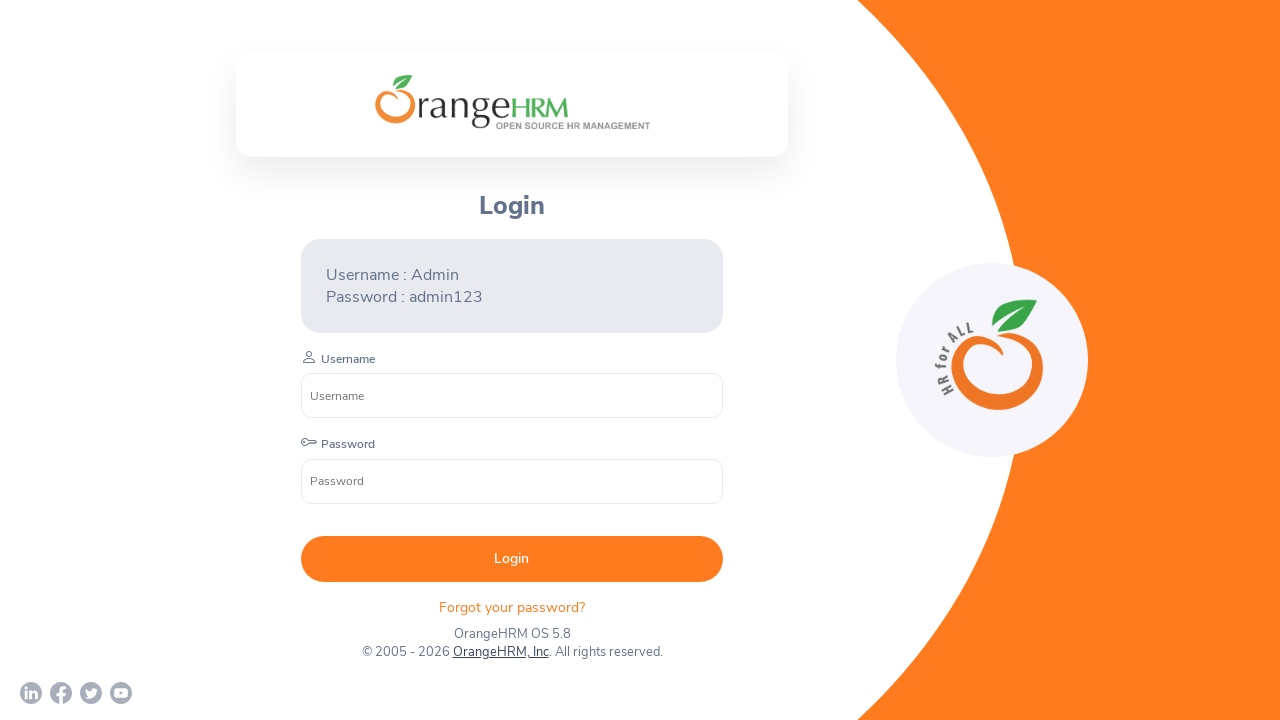

Clicked Facebook social media link and new window opened at (61, 693) on xpath=//div[@class='orangehrm-login-footer-sm']/a[2]
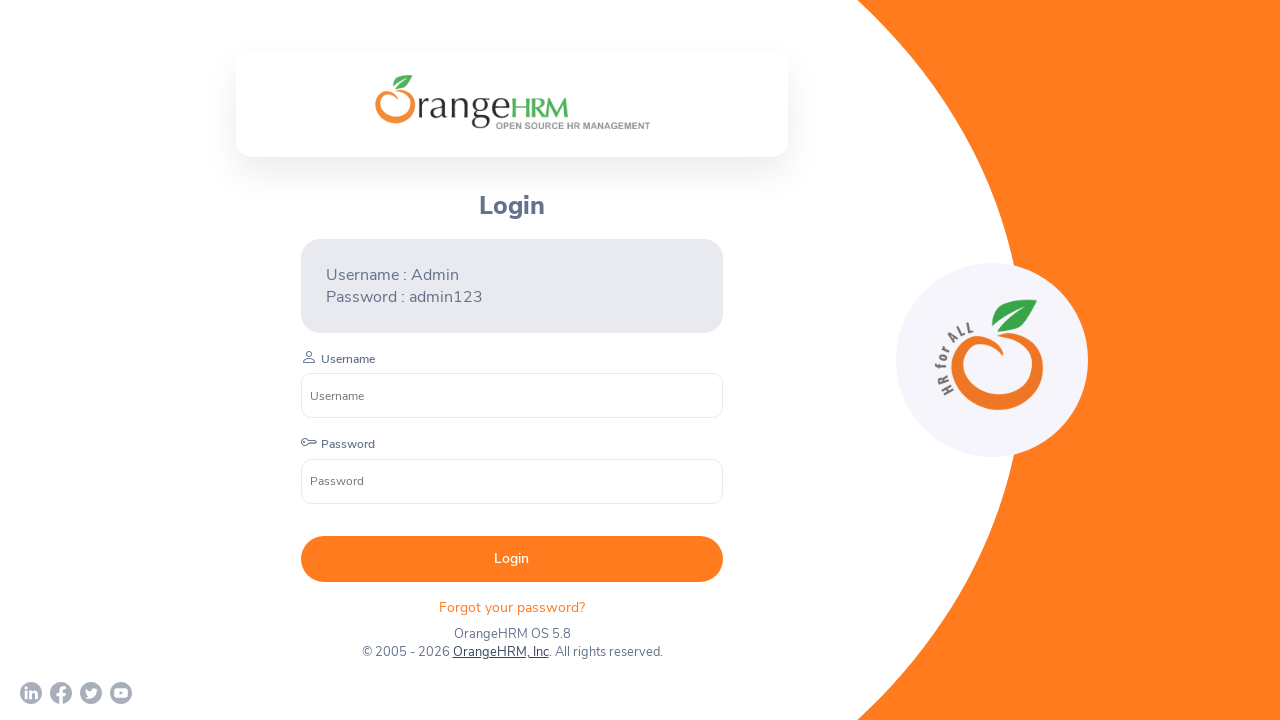

Clicked Twitter social media link and new window opened at (91, 693) on xpath=//div[@class='orangehrm-login-footer-sm']/a[3]
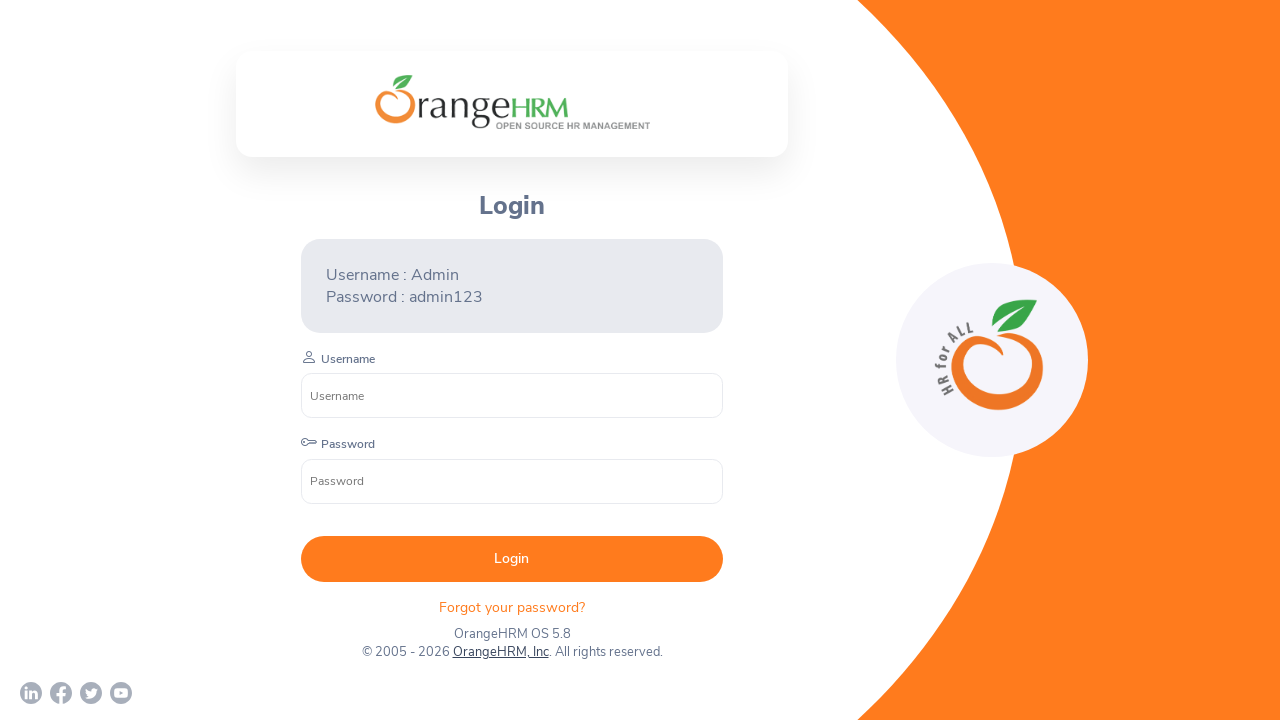

Retrieved all pages from context
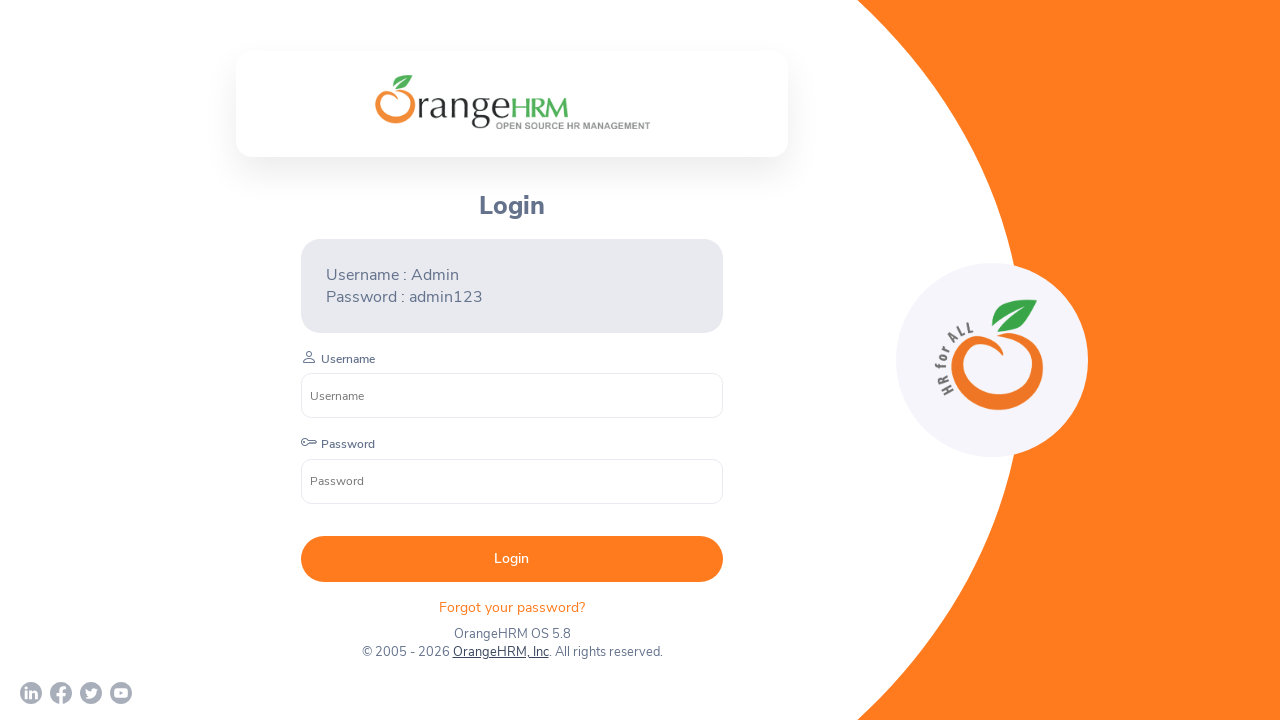

Closed window with title '' (not Facebook)
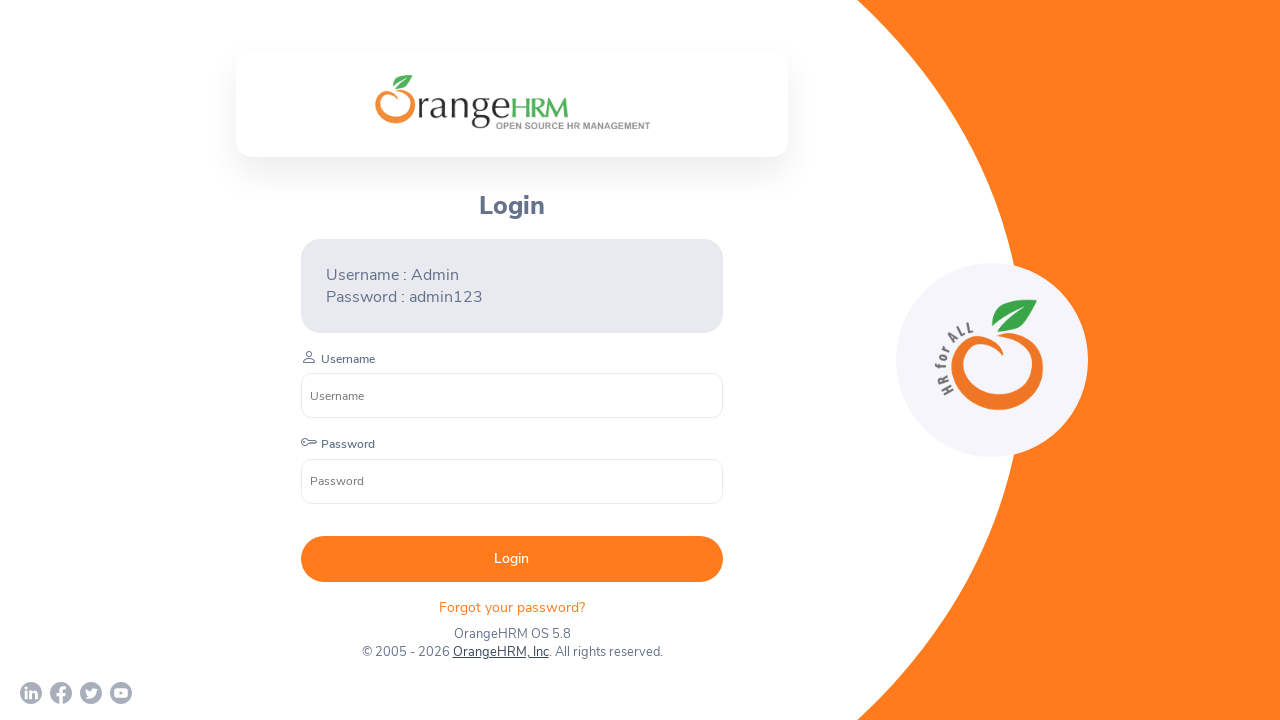

Closed window with title '' (not Facebook)
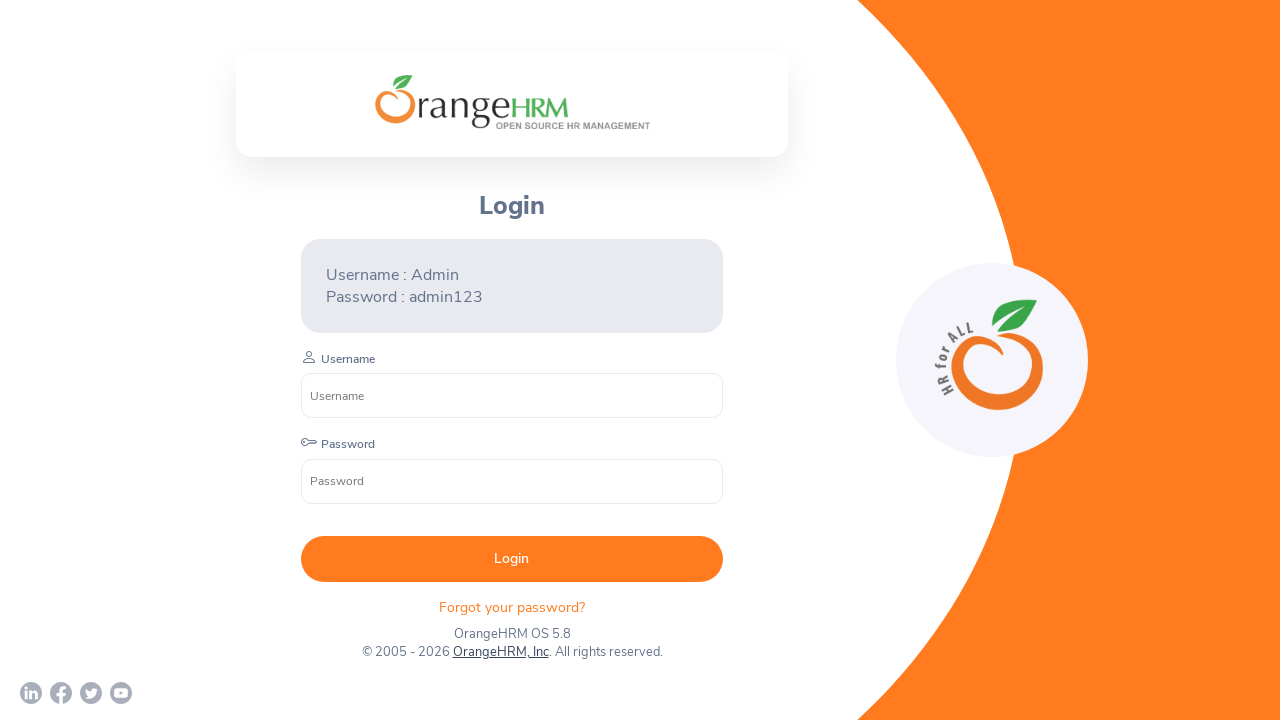

Closed window with title '' (not Facebook)
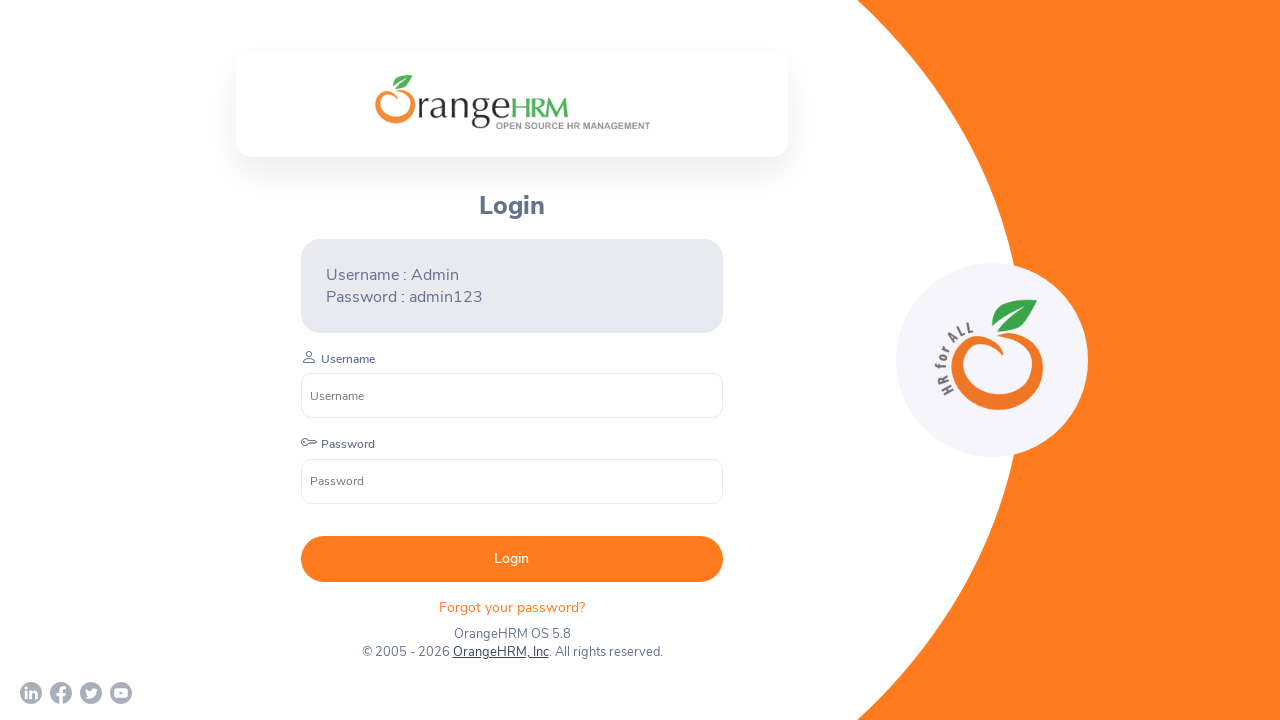

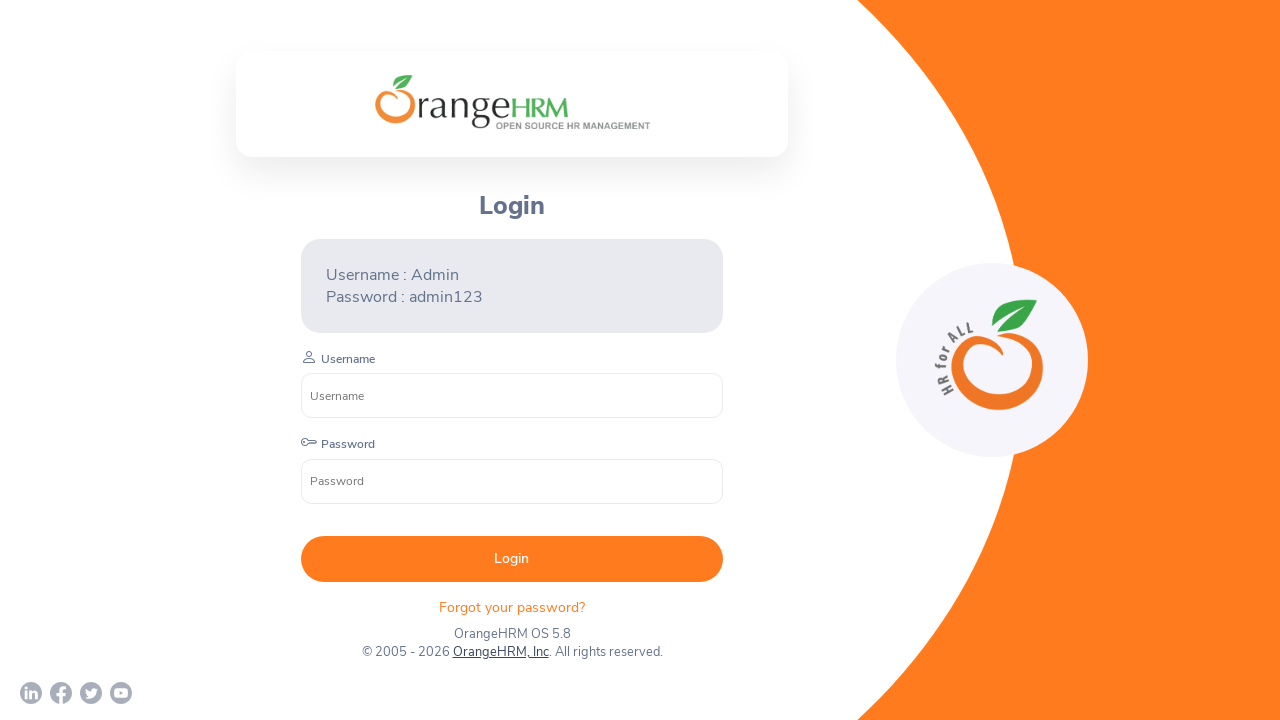